Navigates to VWO app page and verifies the page title is "Login - VWO"

Starting URL: https://app.vwo.com

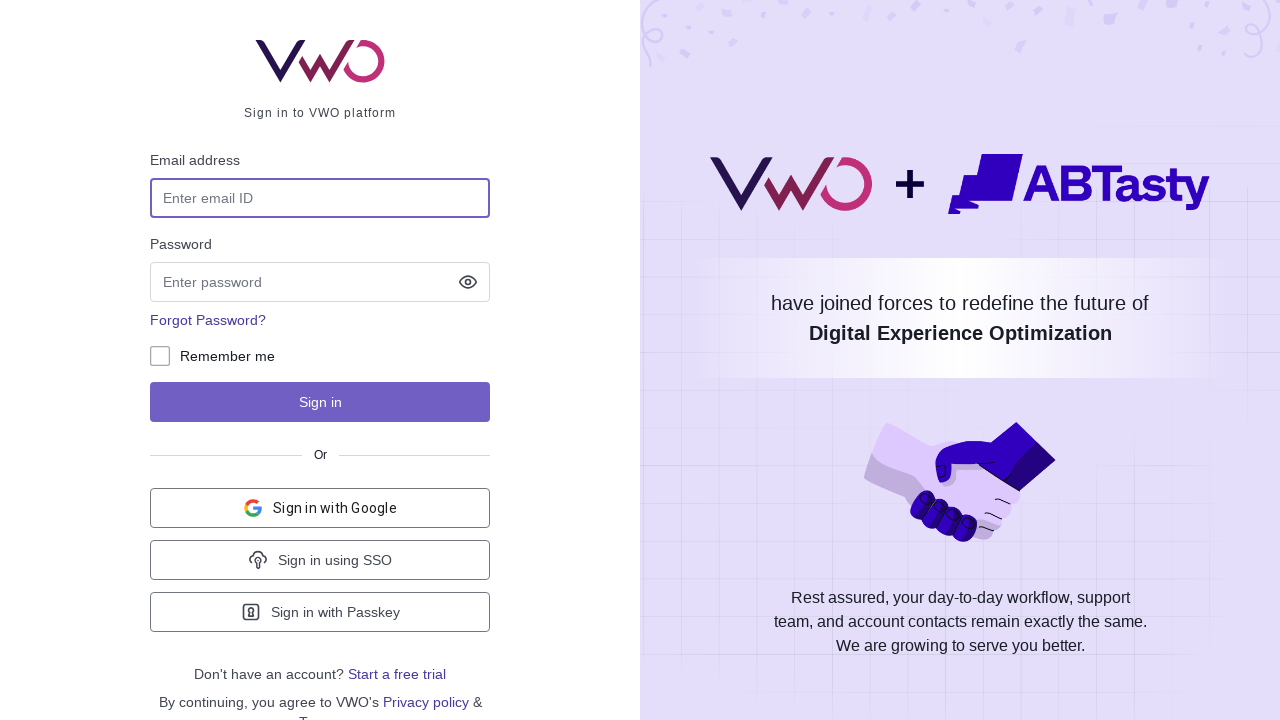

Navigated to VWO app login page at https://app.vwo.com
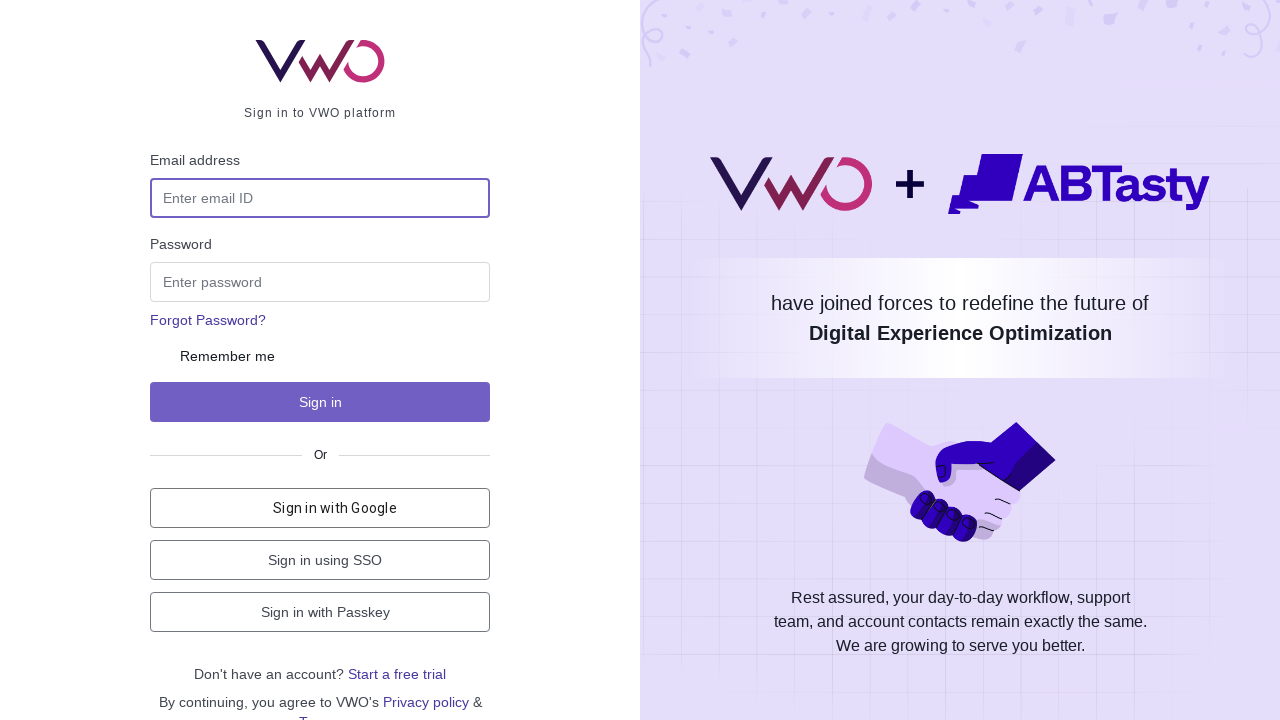

Retrieved page title
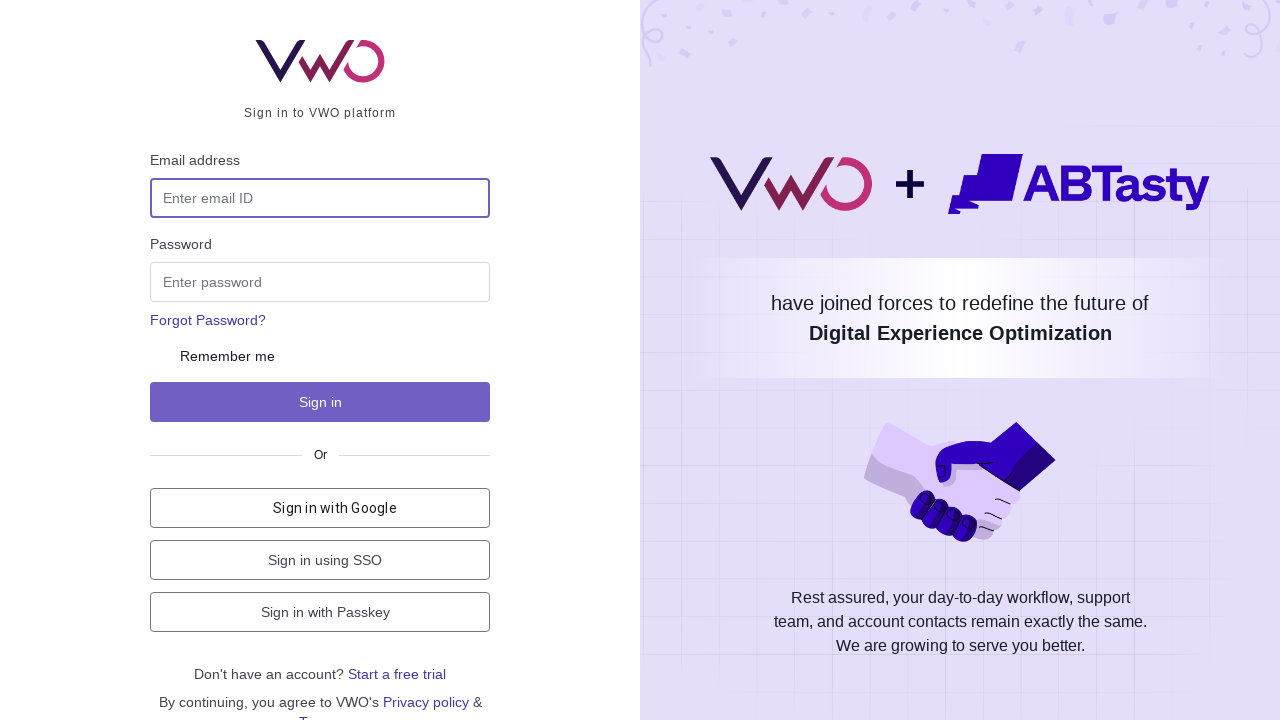

Verified page title is 'Login - VWO'
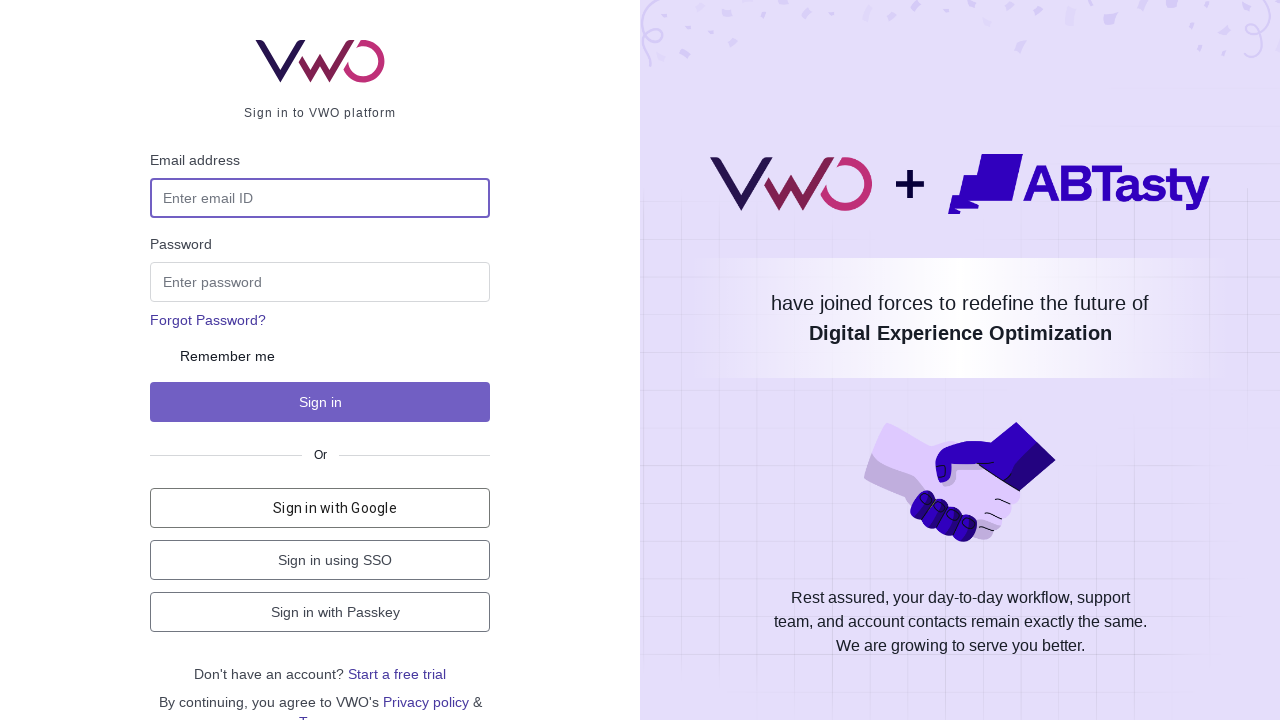

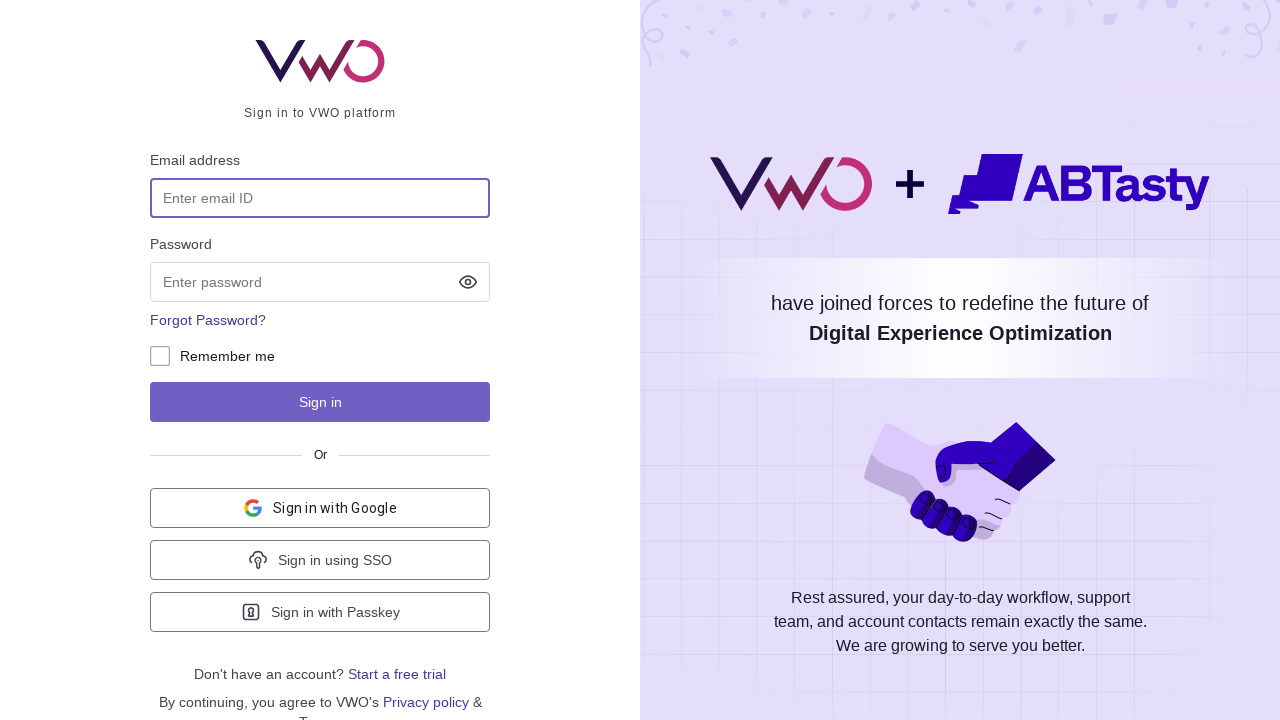